Tests a registration form by filling in user details (first name, last name, username, password) and submitting the form

Starting URL: https://www.tutorialspoint.com/selenium/practice/register.php

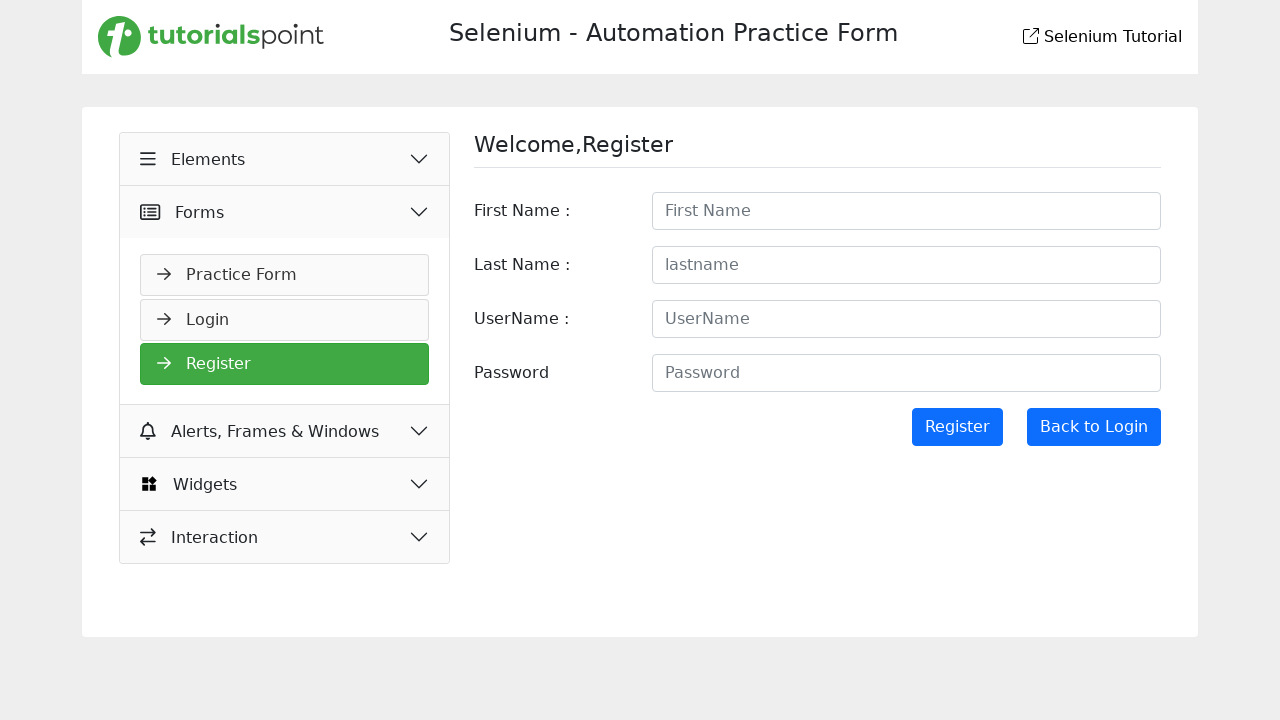

Registration form loaded and first name field is visible
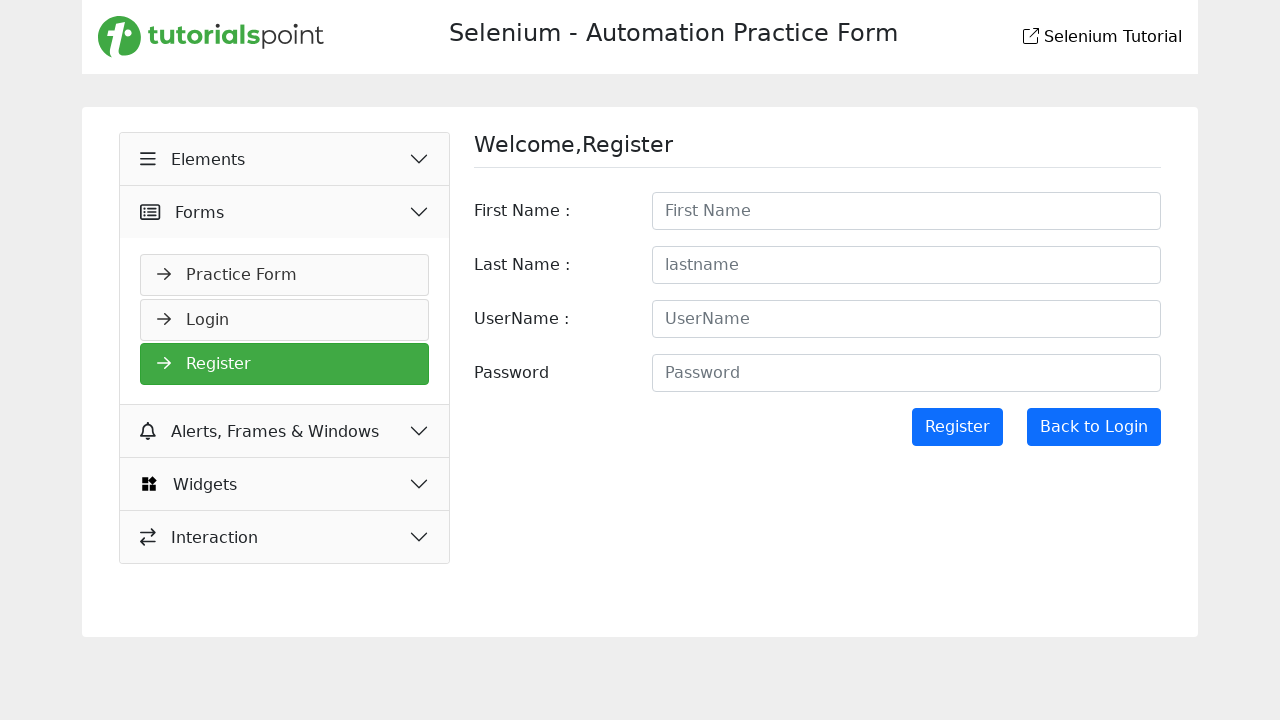

Filled first name field with 'Kaushik' on #firstname
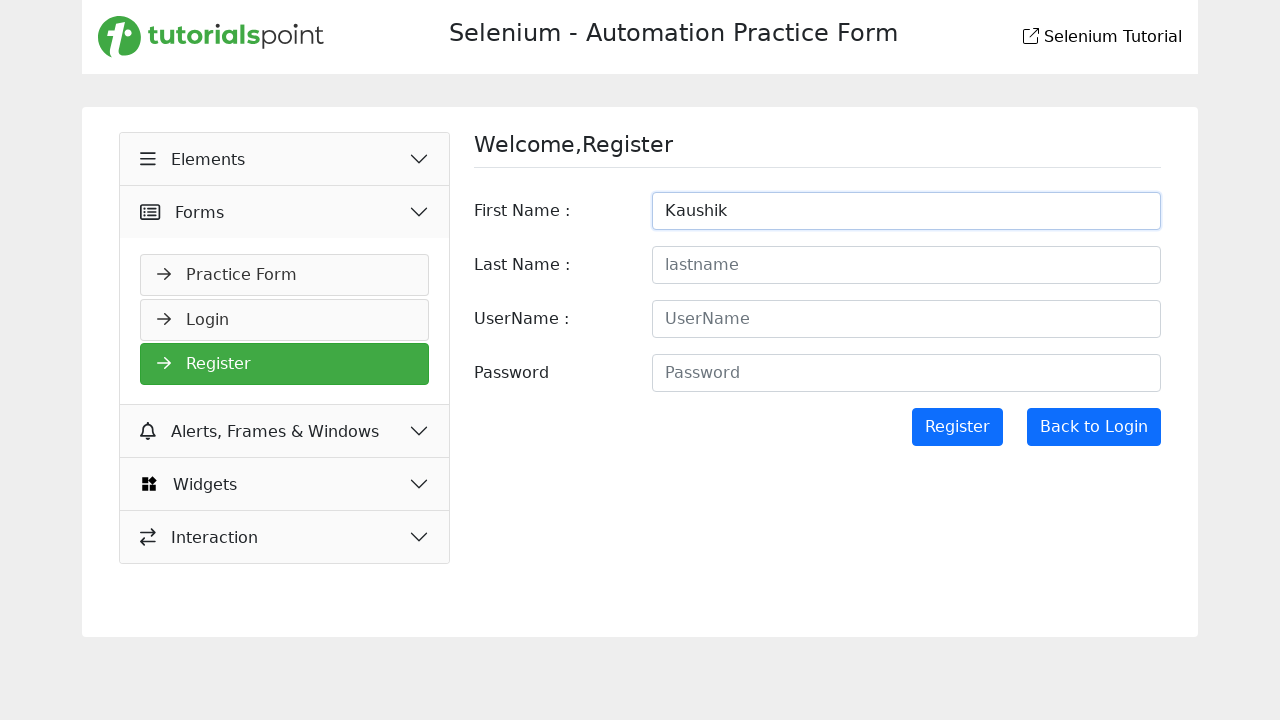

Filled last name field with 'Pandith' on #lastname
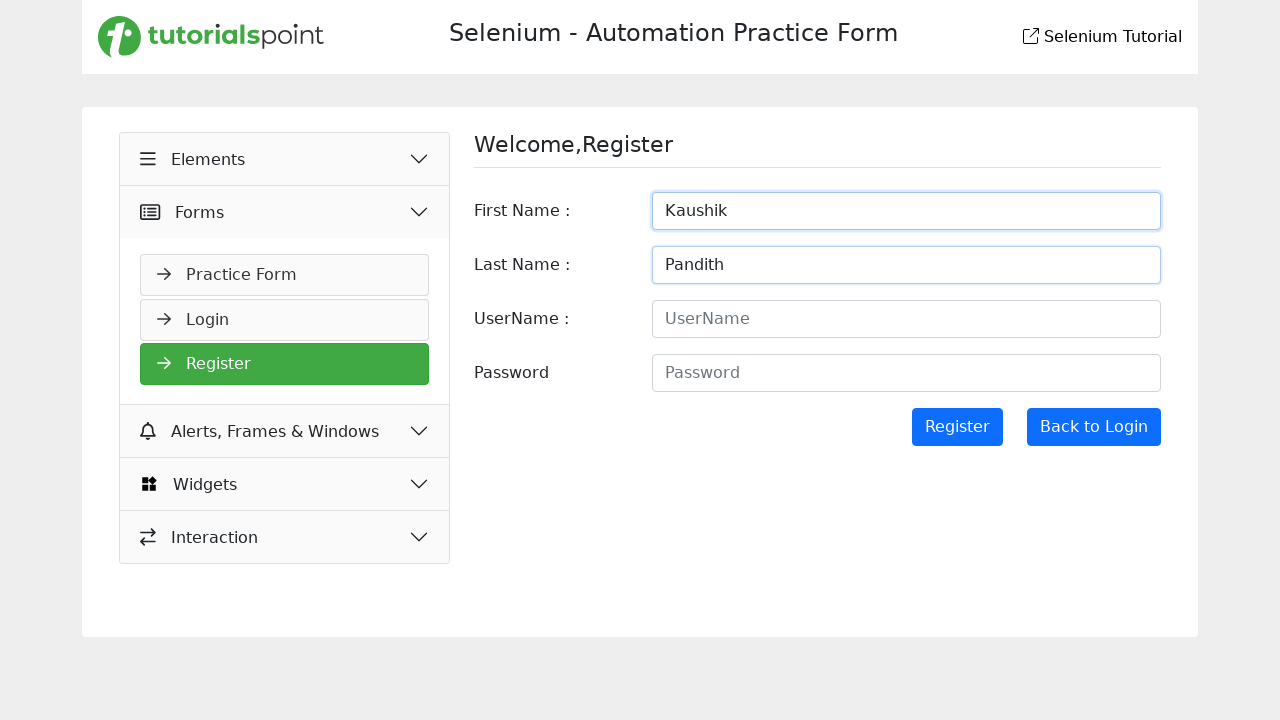

Filled username field with 'InfyBoy' on #username
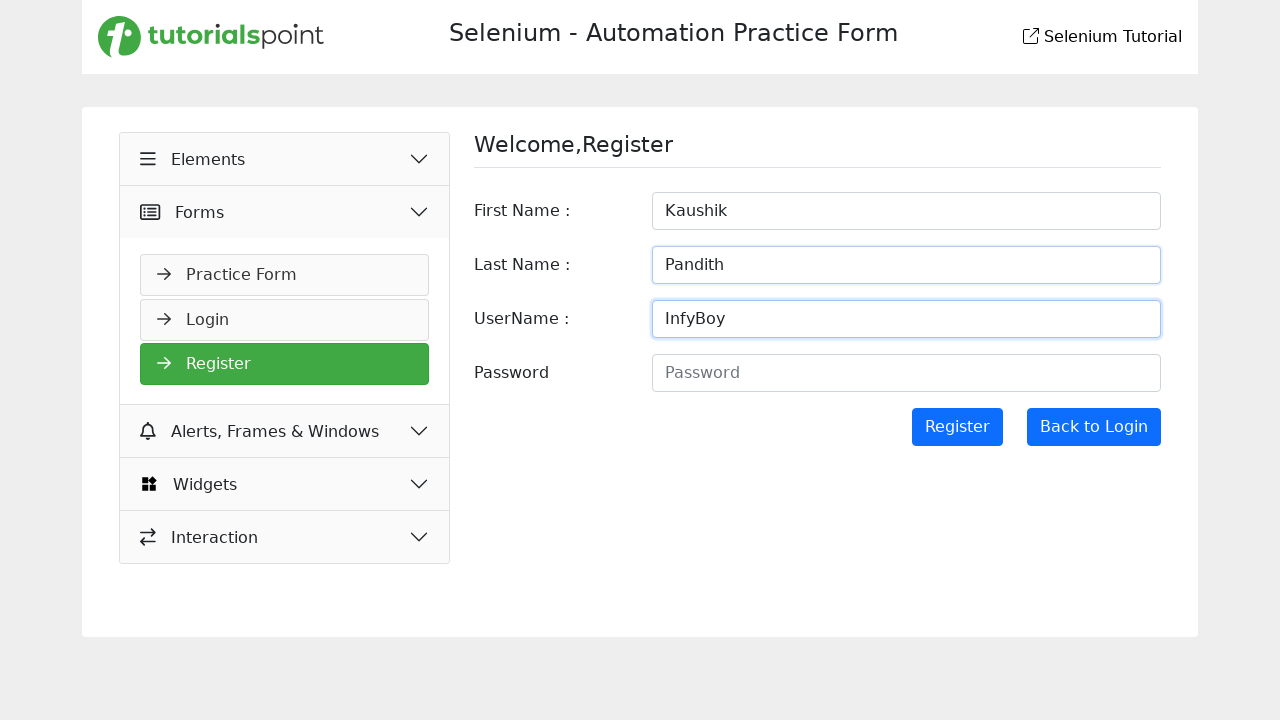

Filled password field with 'AkashSlayer' on #password
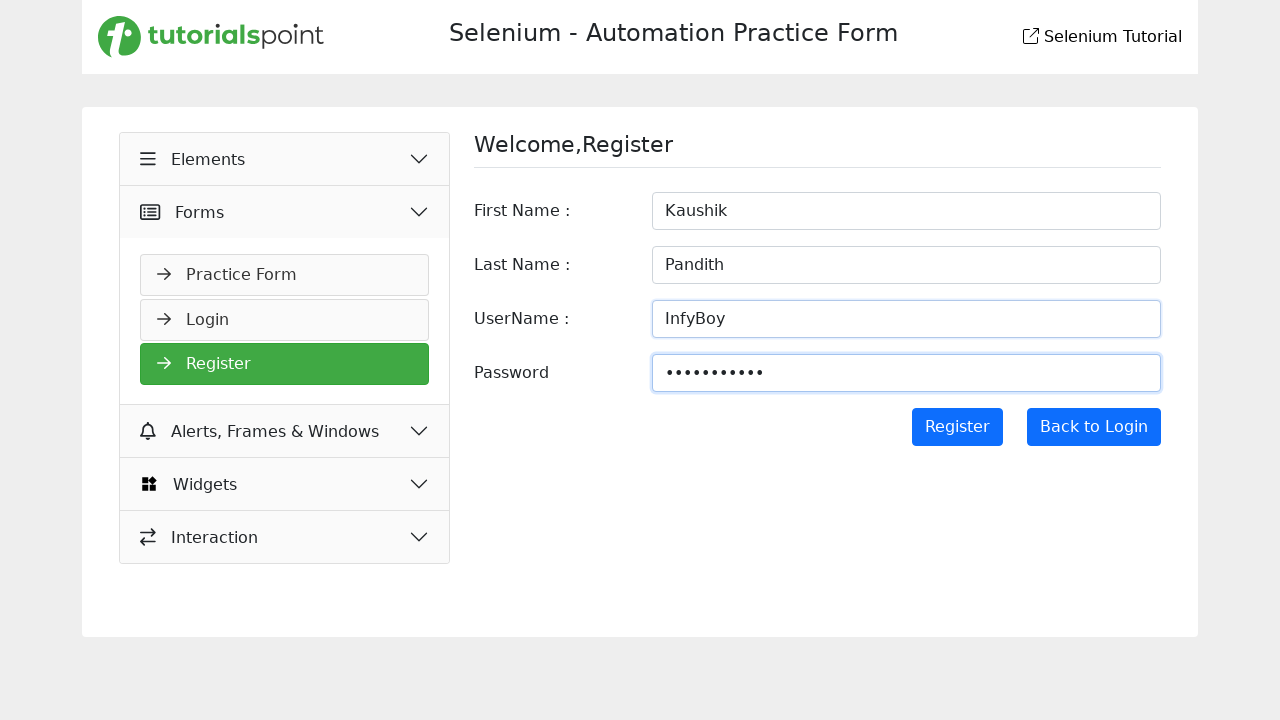

Clicked Register button to submit the form at (957, 427) on input[value='Register']
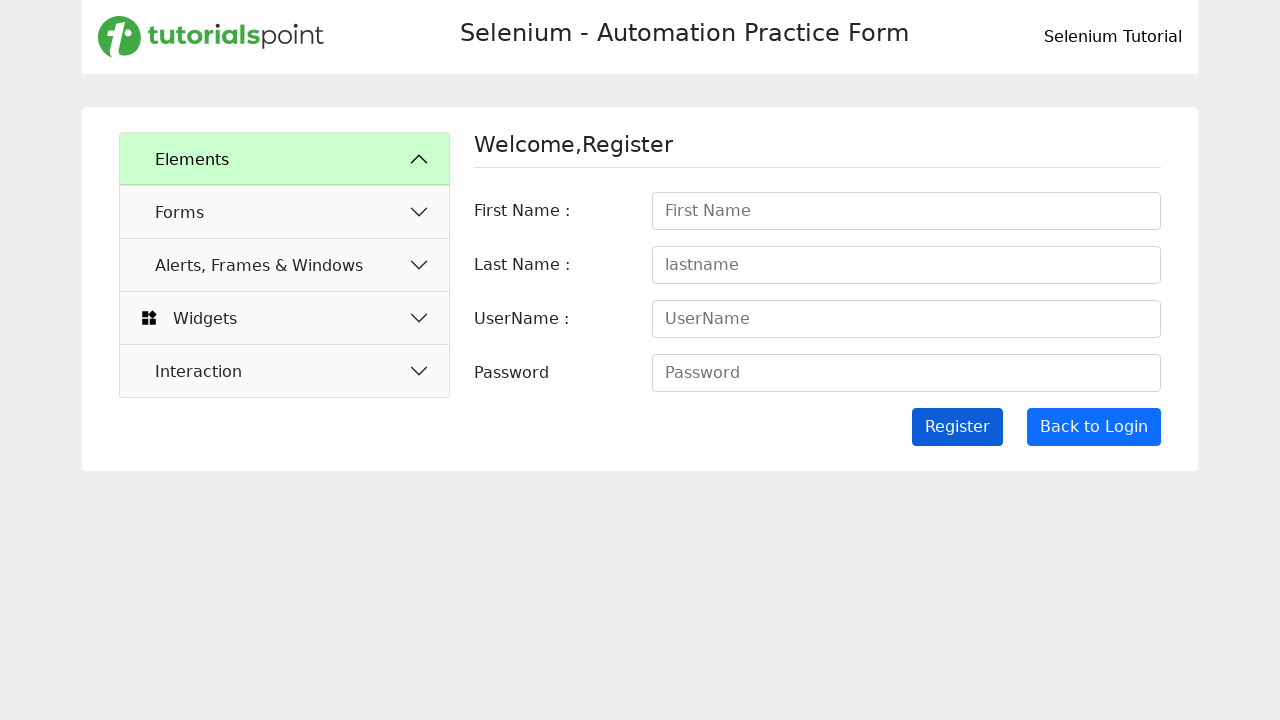

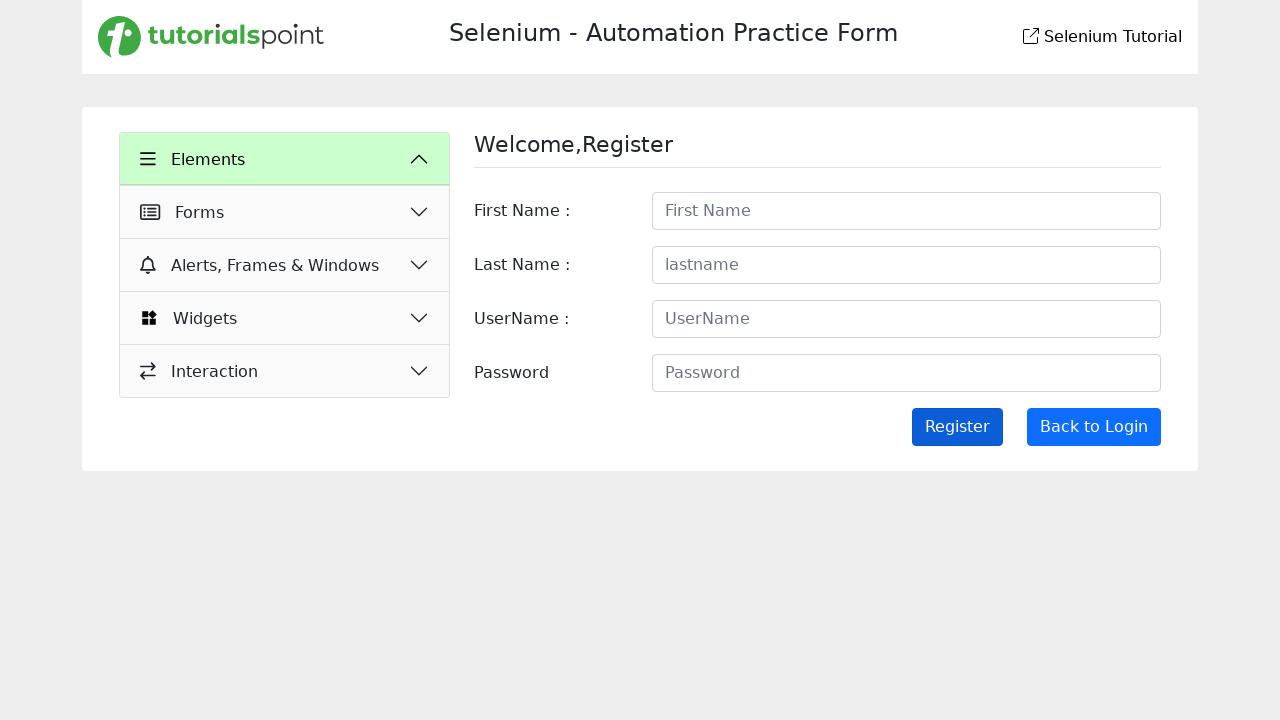